Tests handling of browser popups/windows by navigating to a website that may open popups, then closing any non-main browser windows while keeping the main window open.

Starting URL: https://www.hyrtutorials.com/

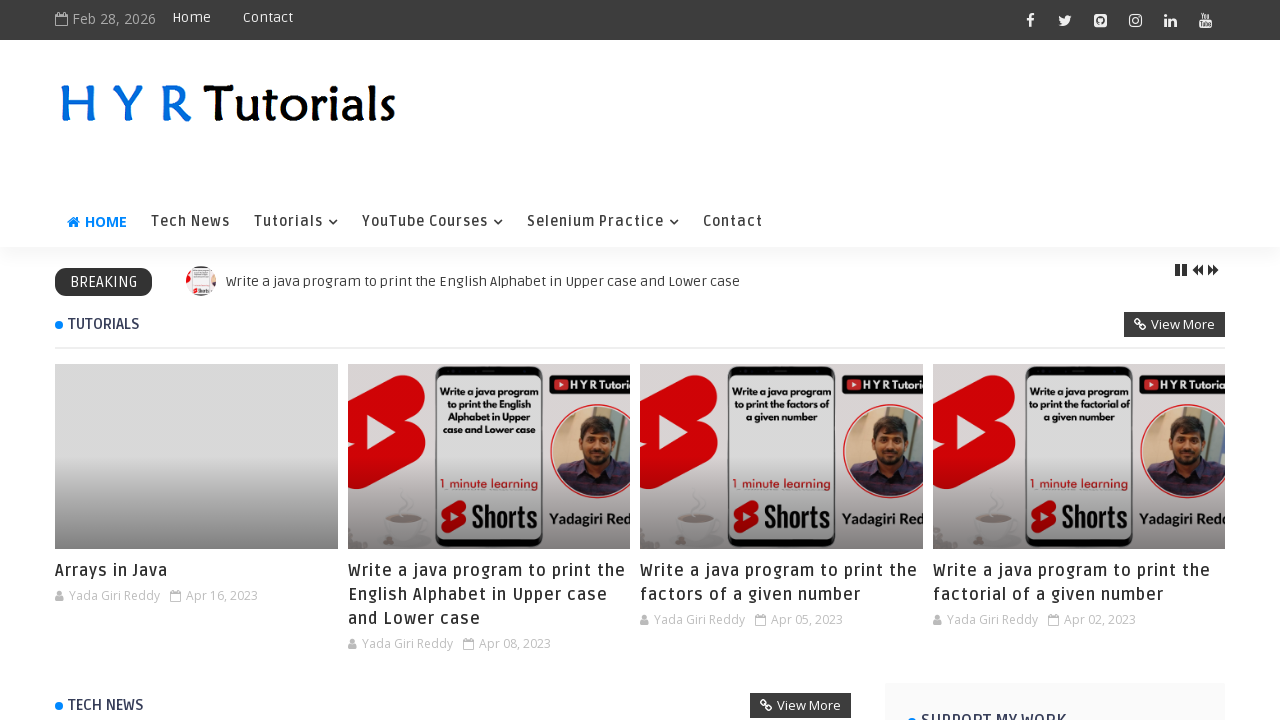

Waited 2 seconds for popup windows to appear
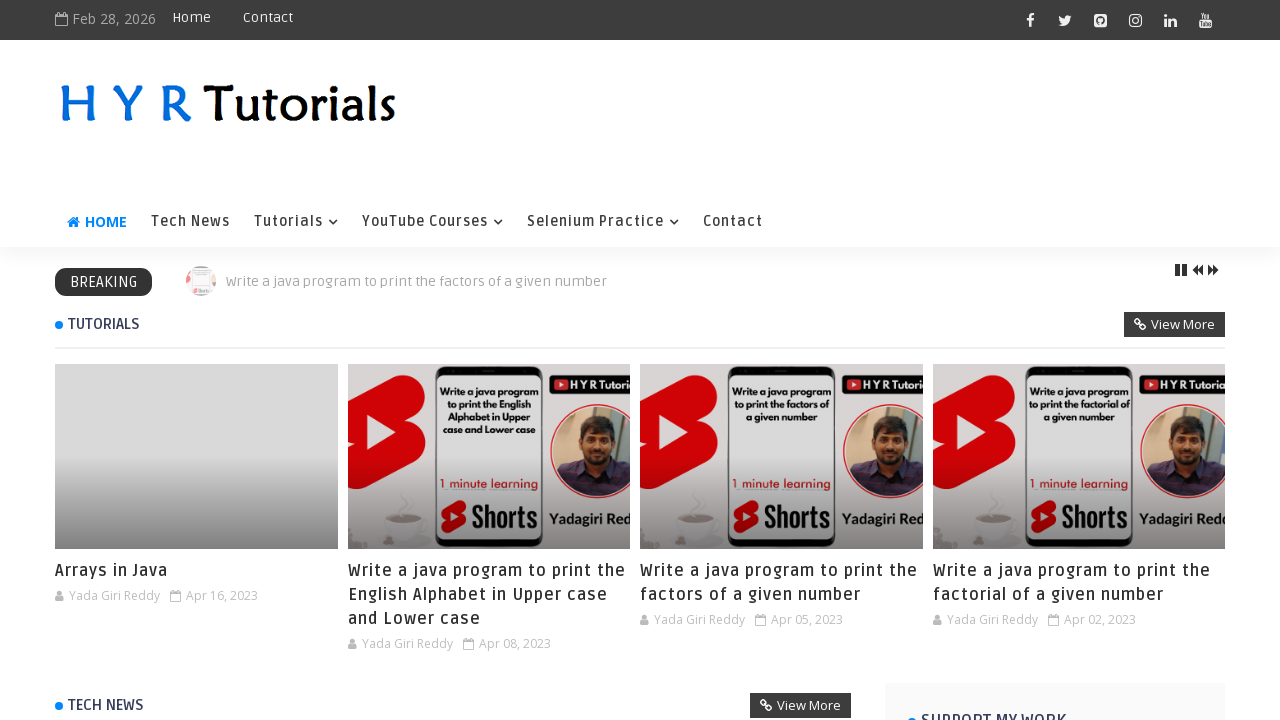

Retrieved all pages from browser context
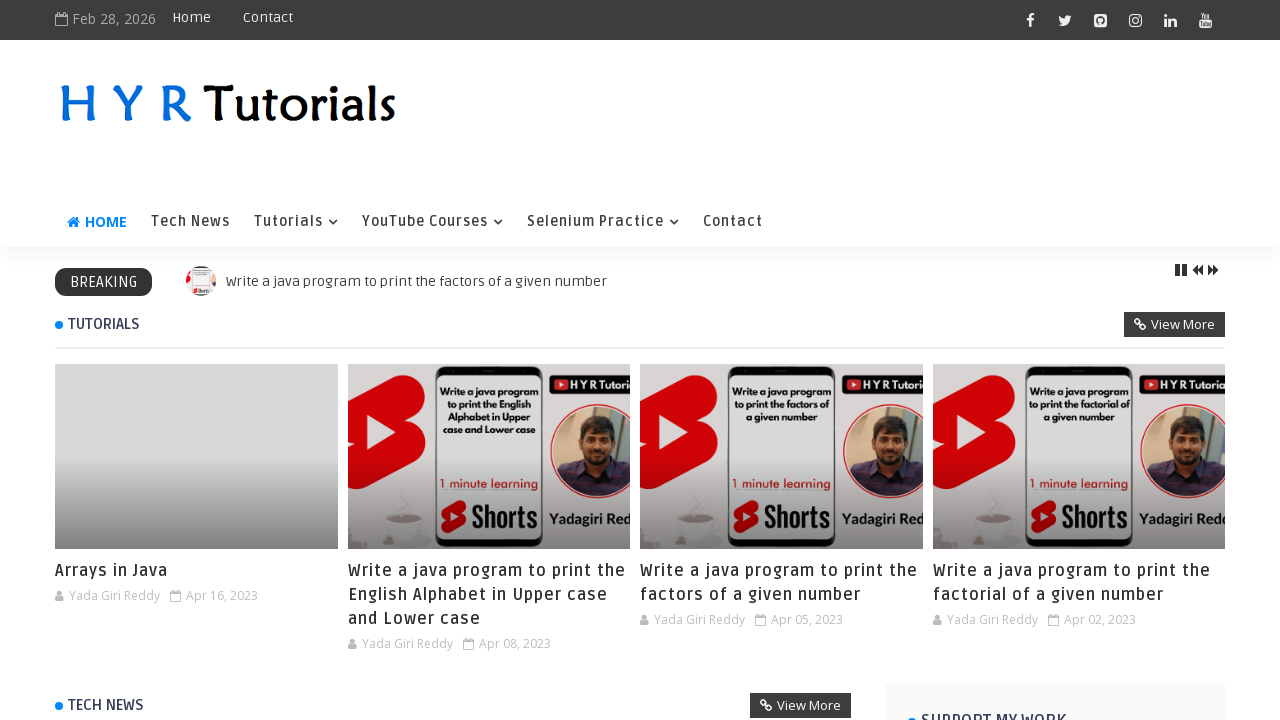

Main page loaded and verified accessible
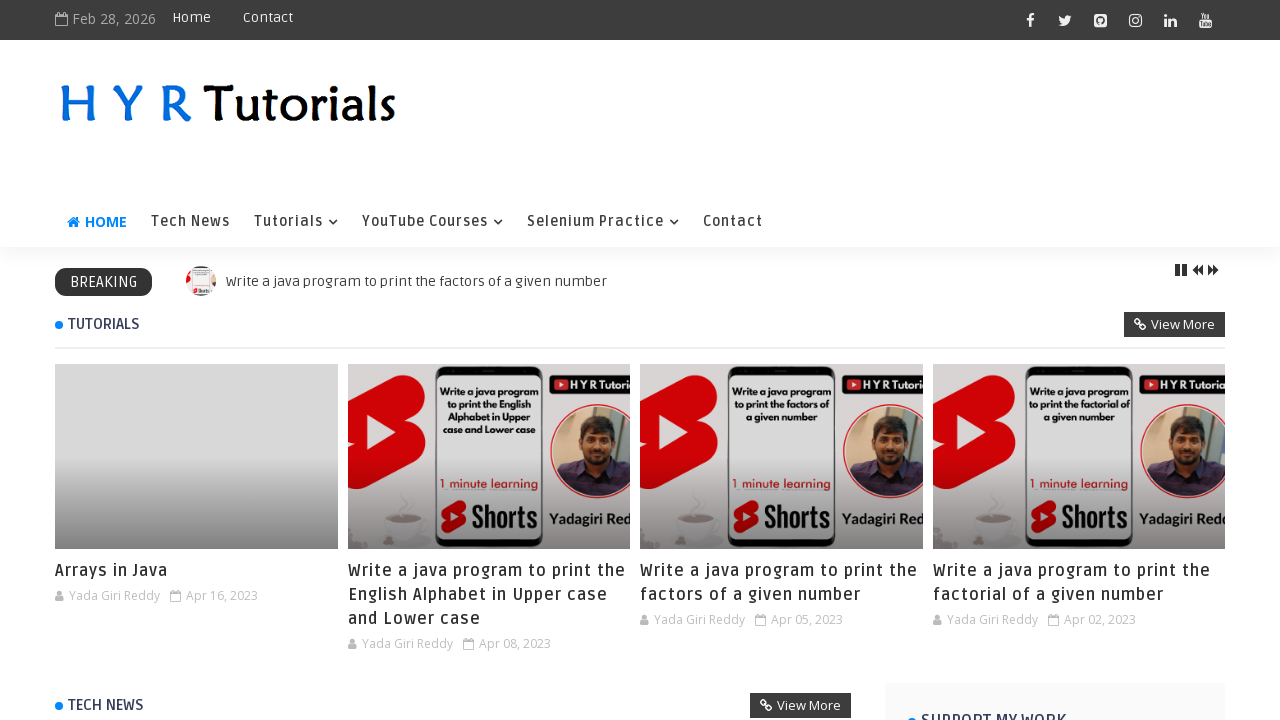

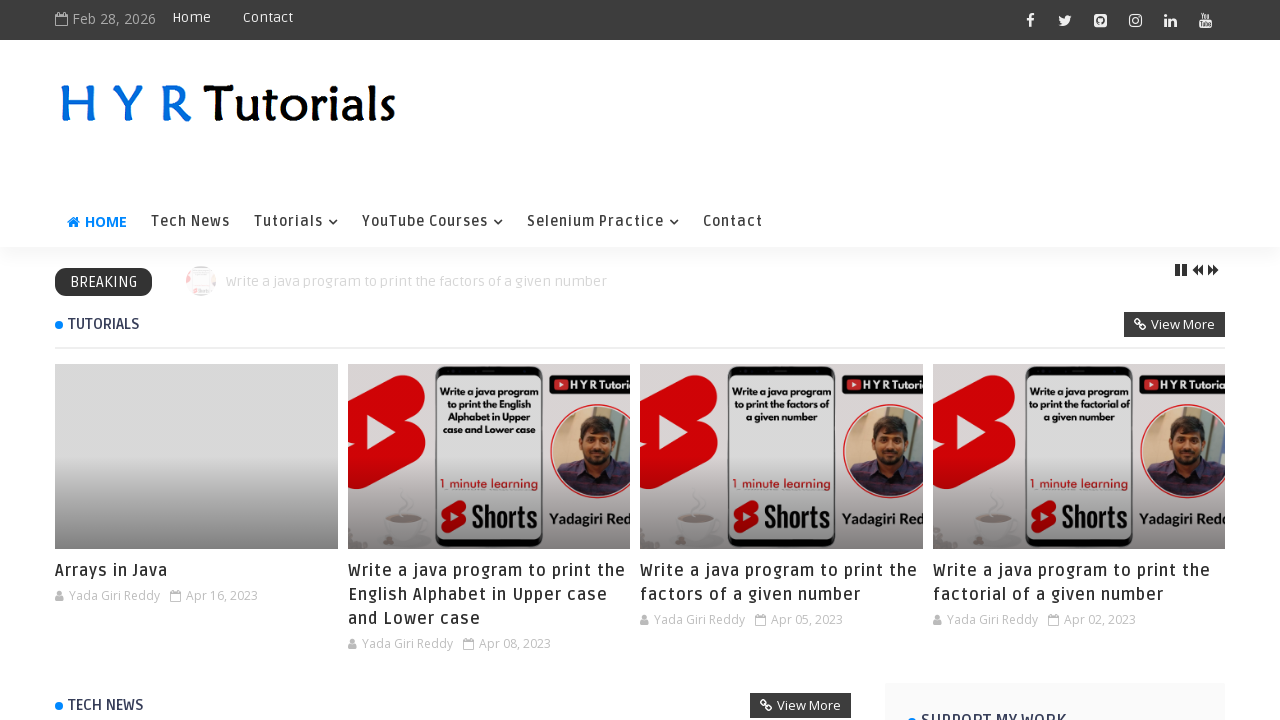